Tests clicking on the .NET link in the section to verify navigation on the Playwright documentation site.

Starting URL: https://playwright.dev/dotnet/

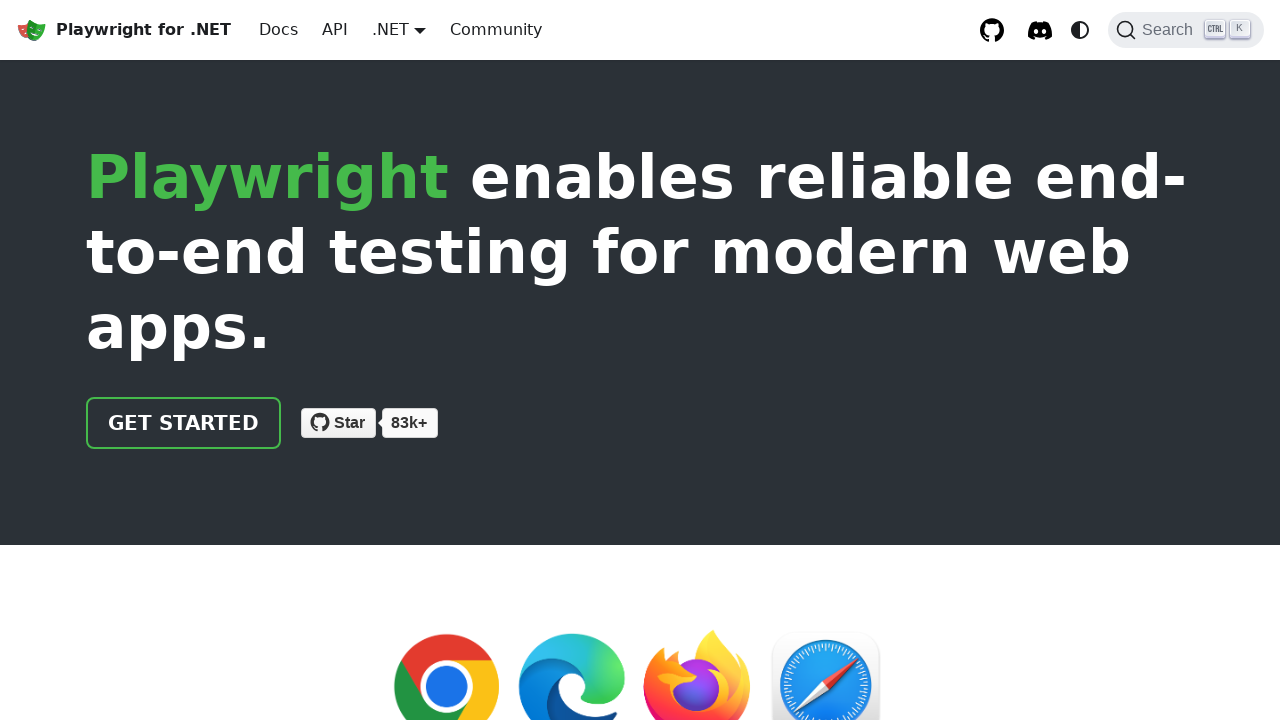

Clicked on the .NET link in the section at (170, 360) on section >> text=.NET
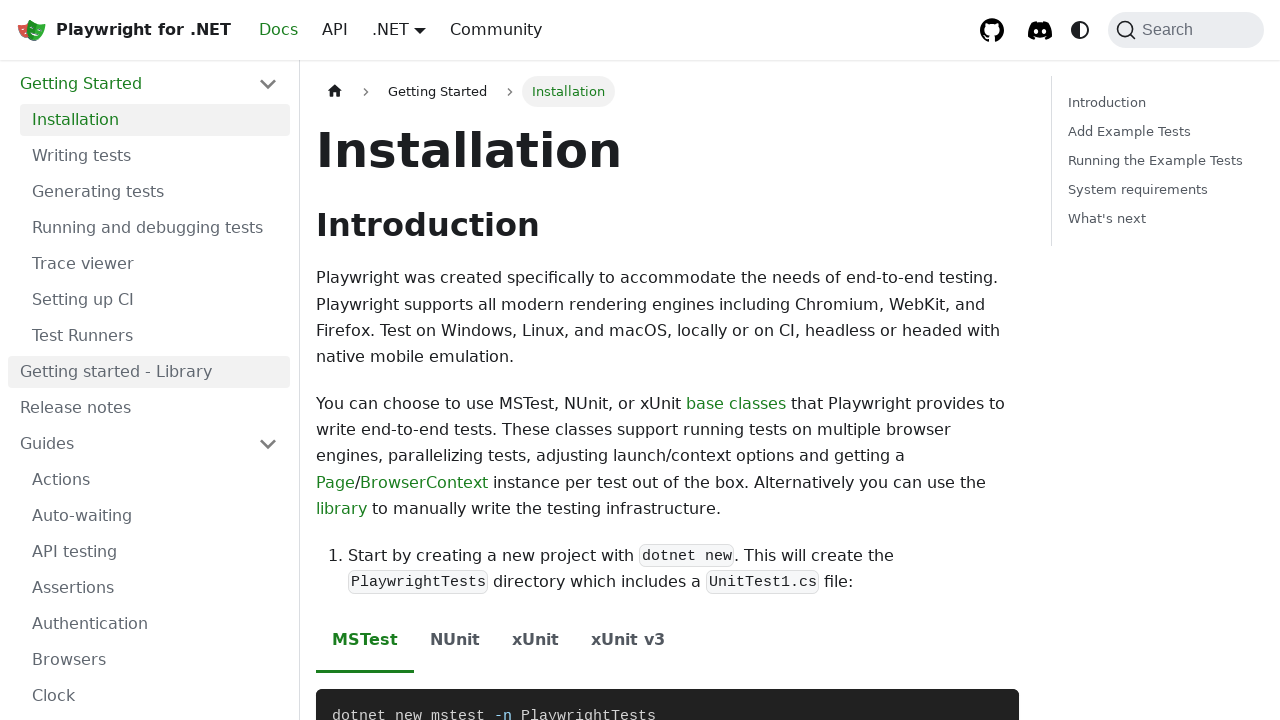

Waited for page to finish loading (networkidle state reached)
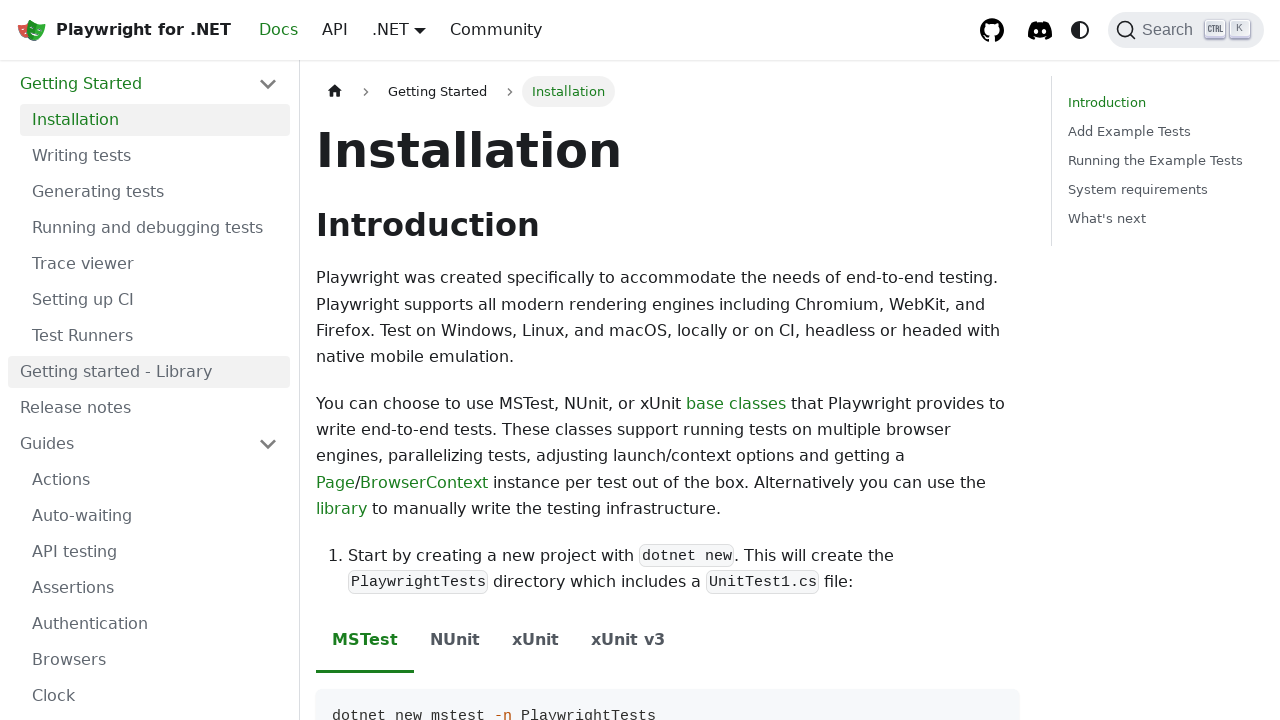

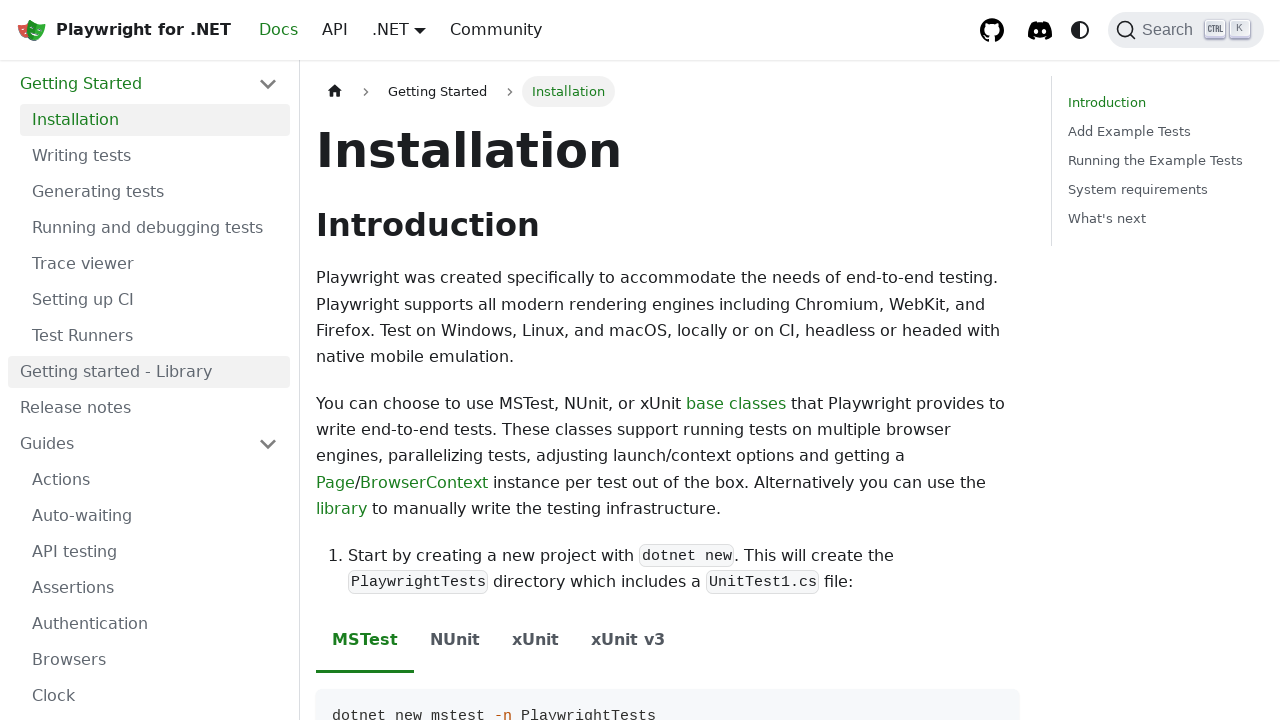